Navigates to Goal.com live scores page and verifies the page loads by checking the title is present.

Starting URL: https://www.goal.com/en/live-scores

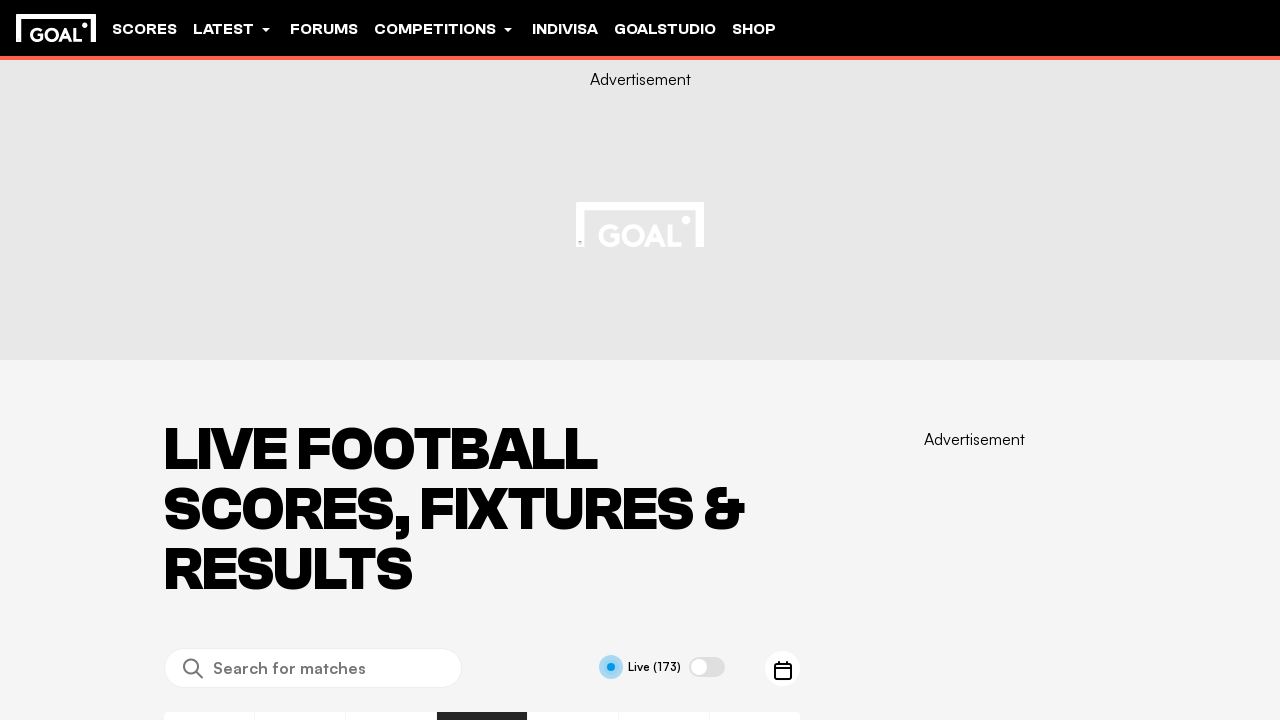

Navigated to Goal.com live scores page
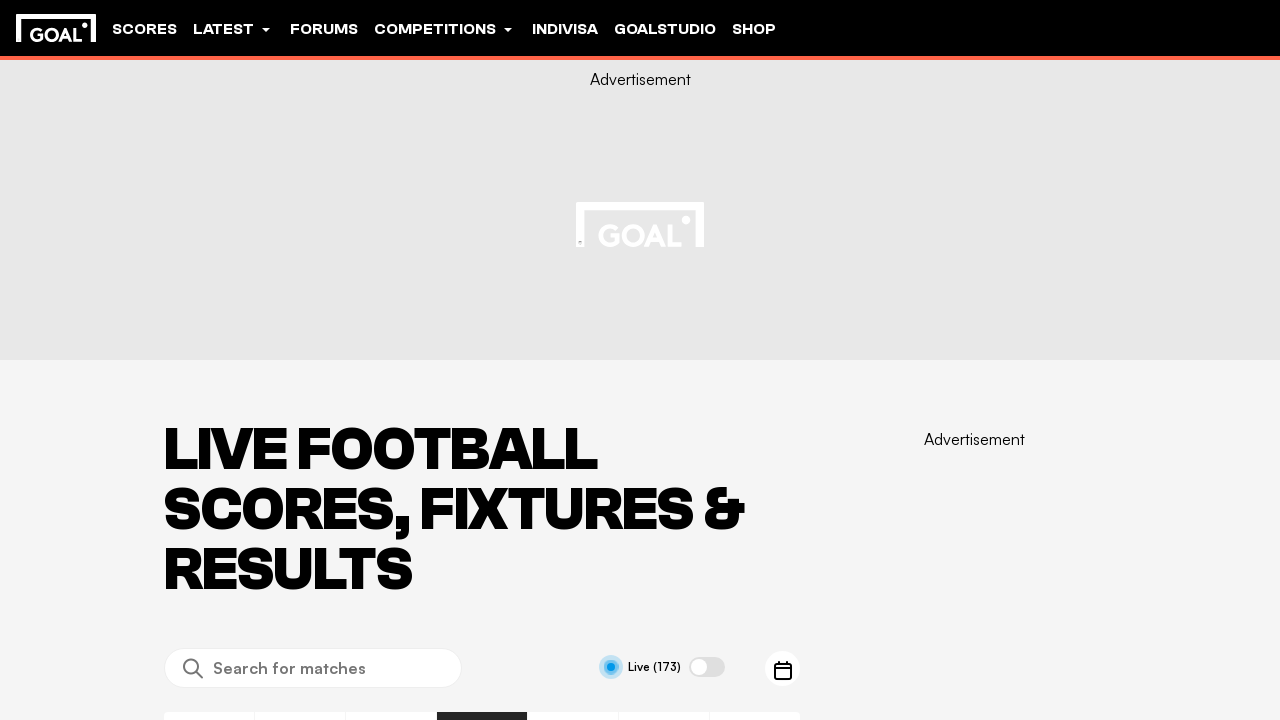

Page DOM content loaded
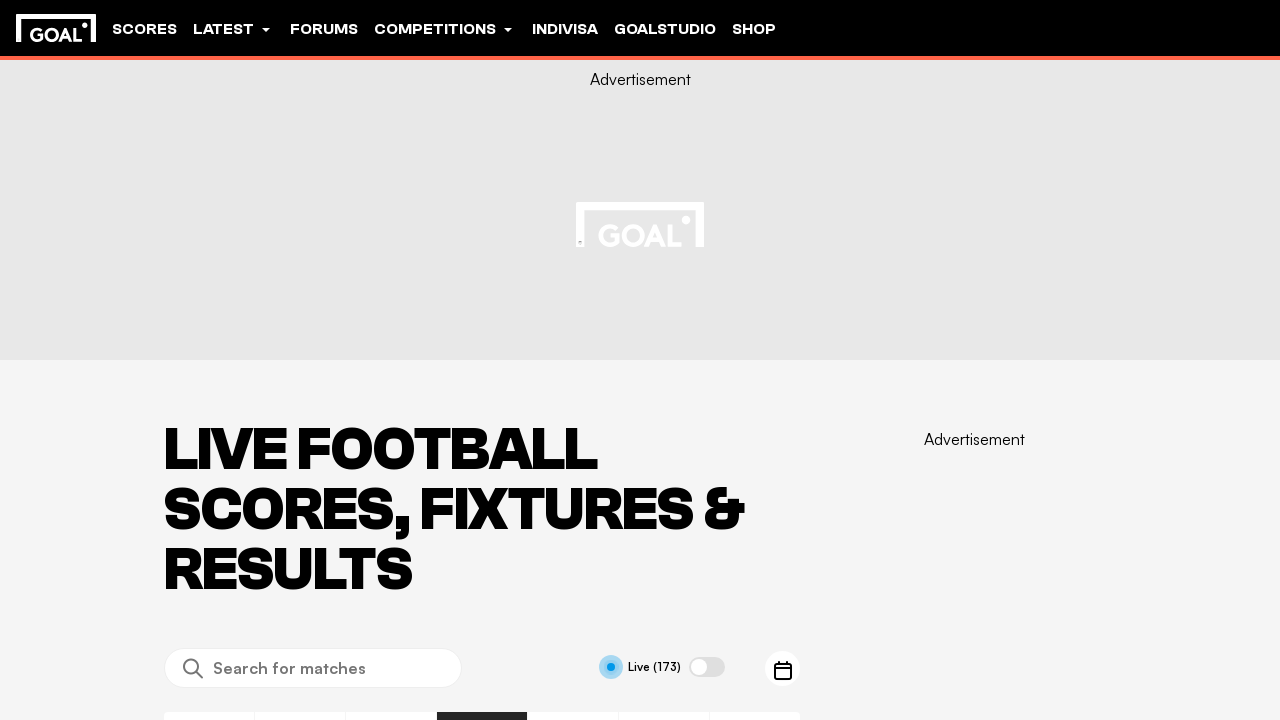

Retrieved page title: Live Football Scores, Fixtures & Results | Goal.com
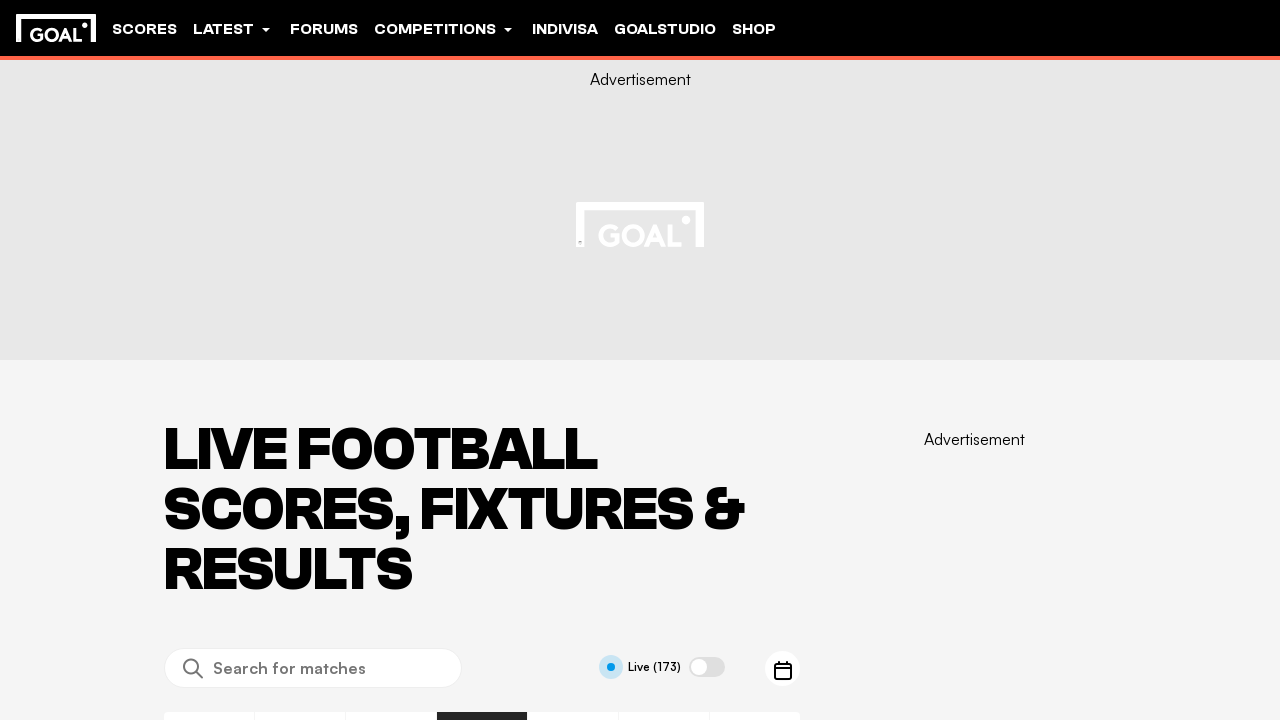

Printed page title to console
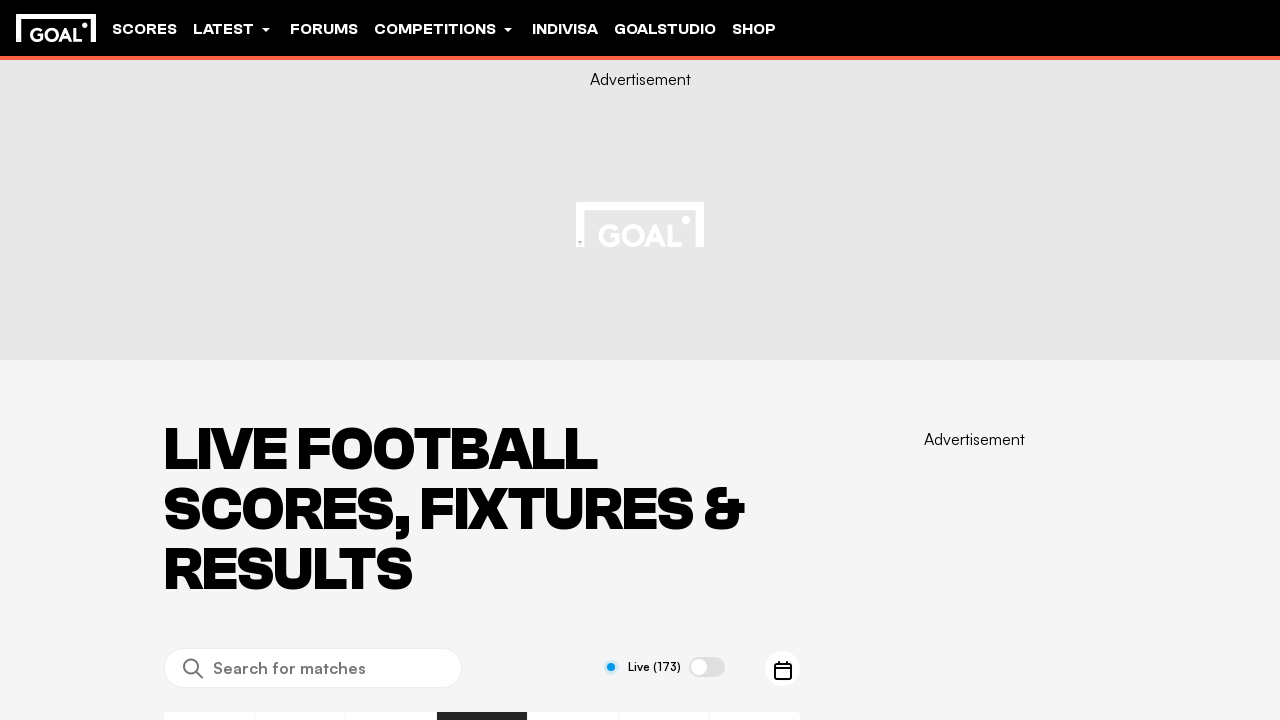

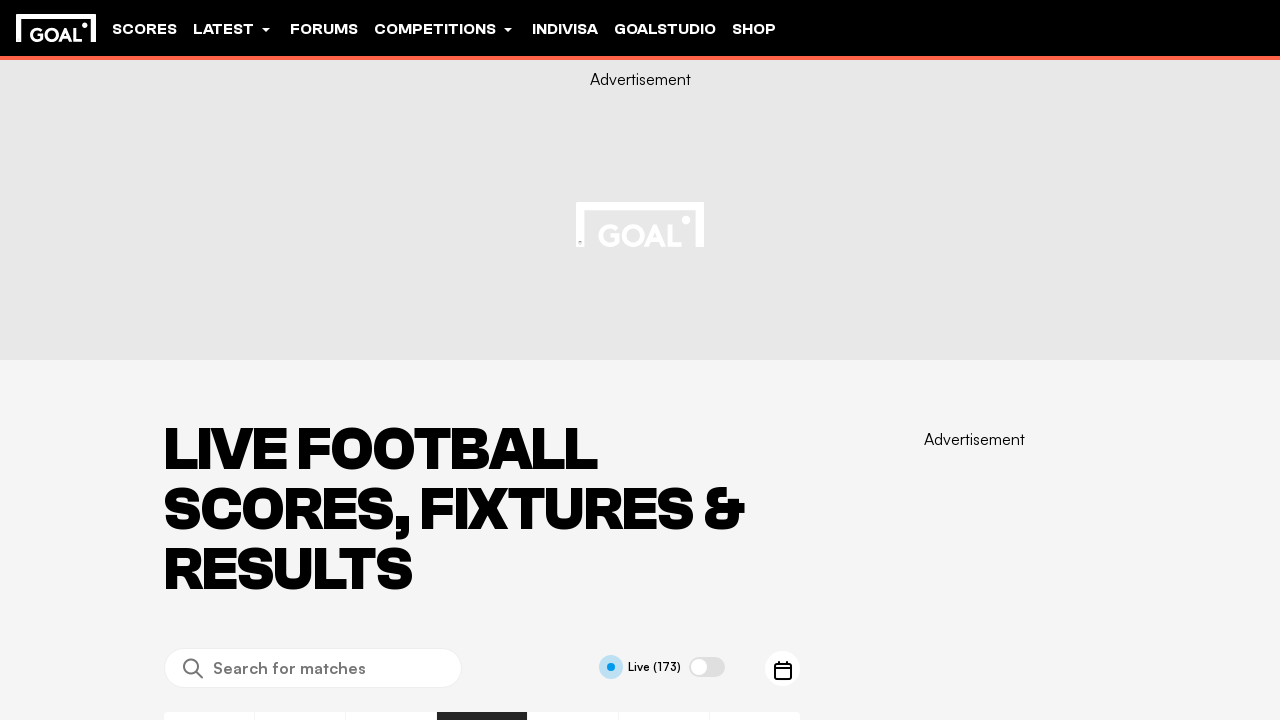